Tests mouse hover functionality by hovering over an element

Starting URL: https://sahitest.com/demo/mouseover.htm

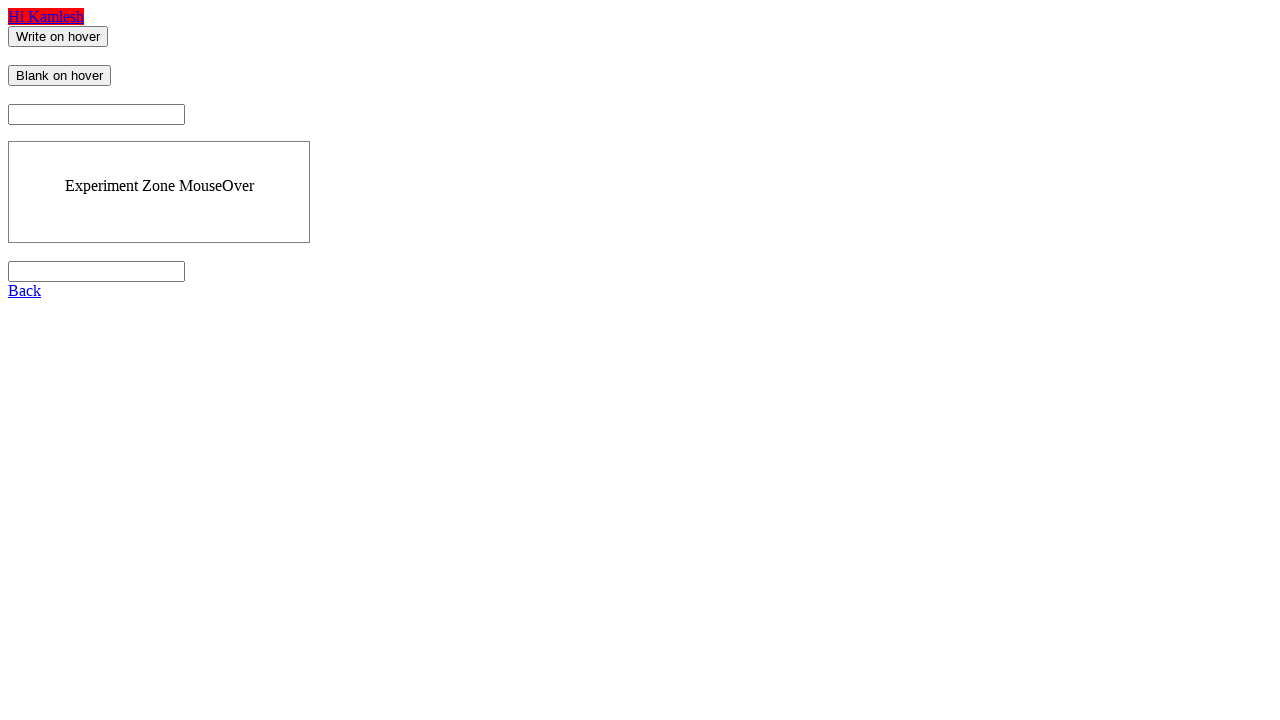

Hovered over div element to trigger mouseover effect at (159, 186) on xpath=//div/div
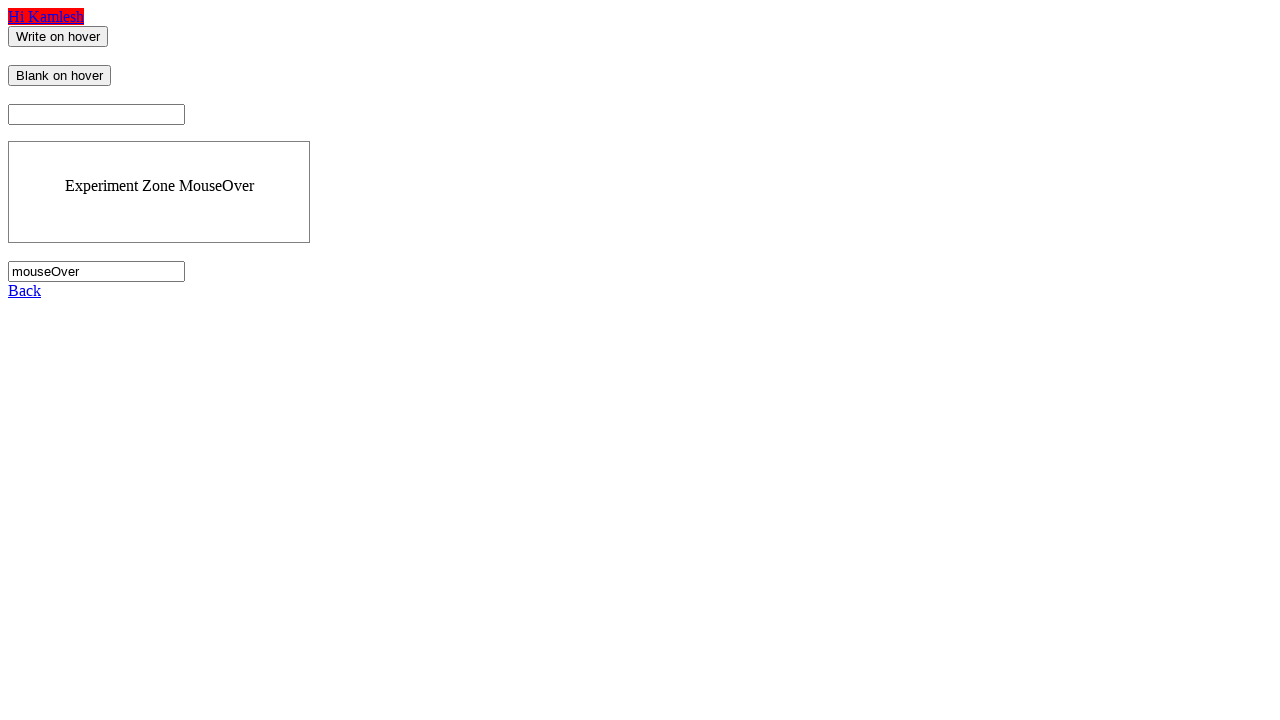

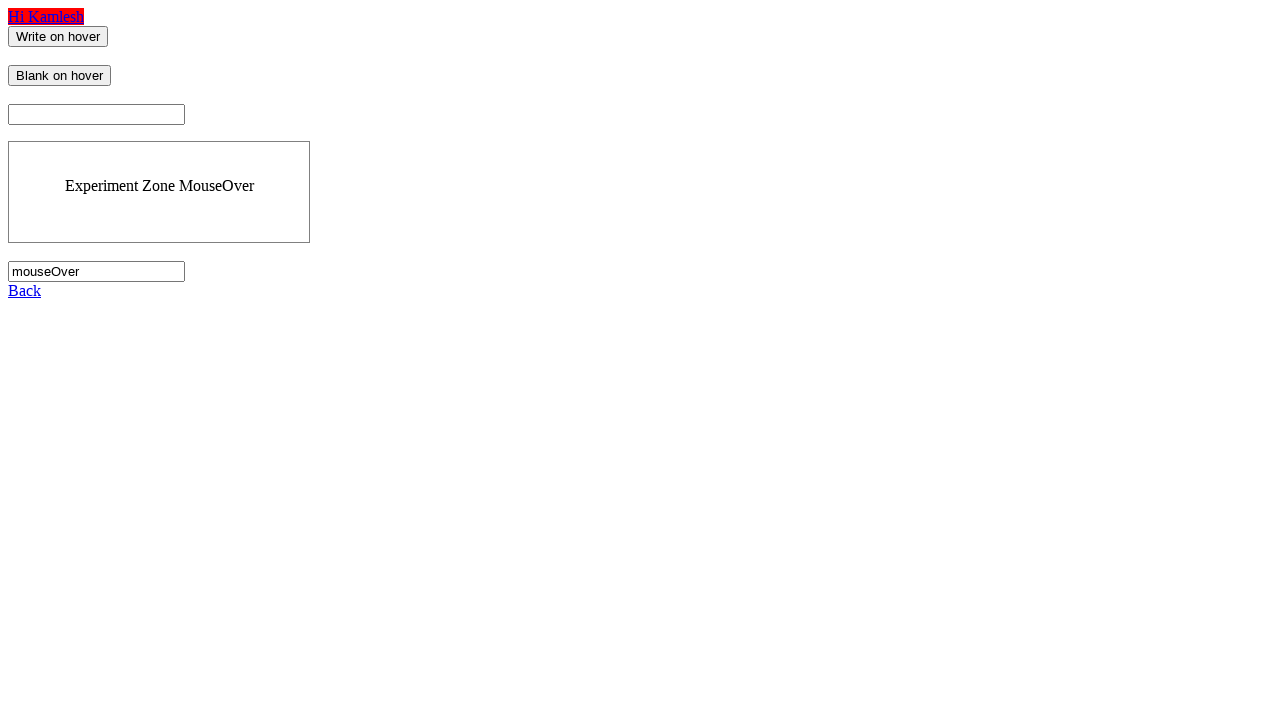